Tests table sorting functionality and searches for a specific item (Rice) across pagination, retrieving its price when found

Starting URL: https://rahulshettyacademy.com/greenkart/#/offers

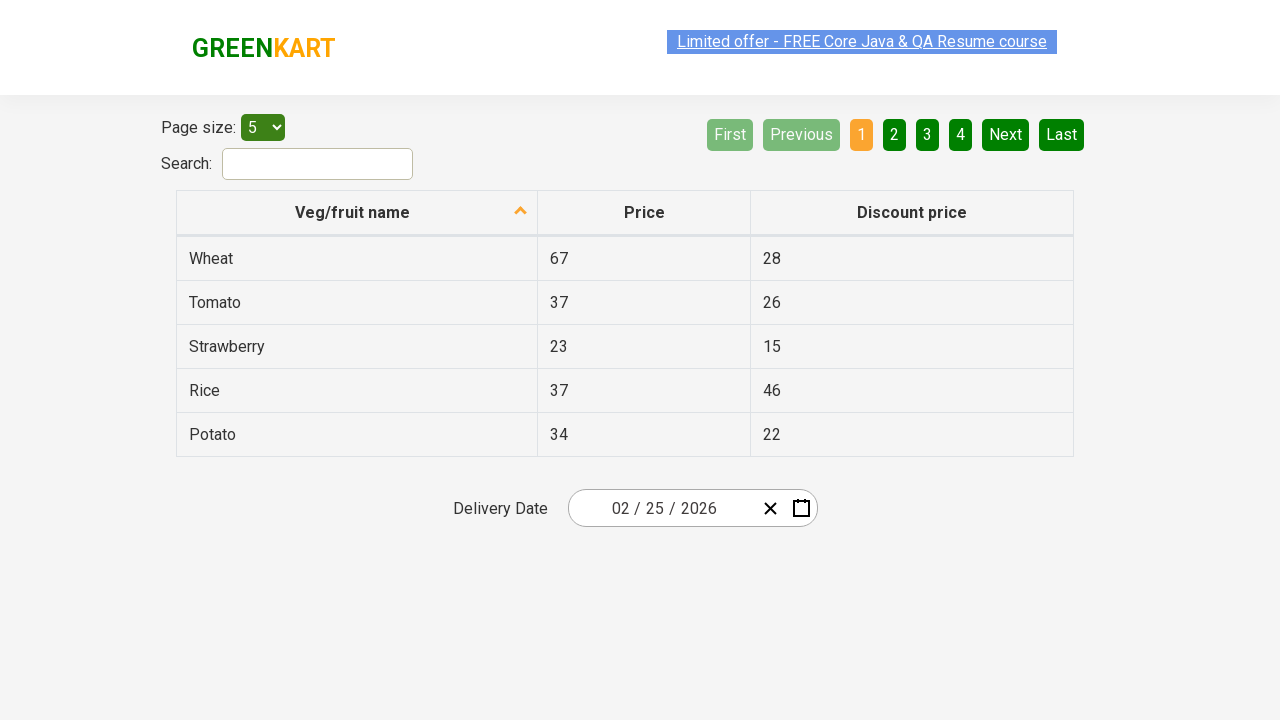

Clicked first column header to sort table at (357, 213) on xpath=//tr/th[1]
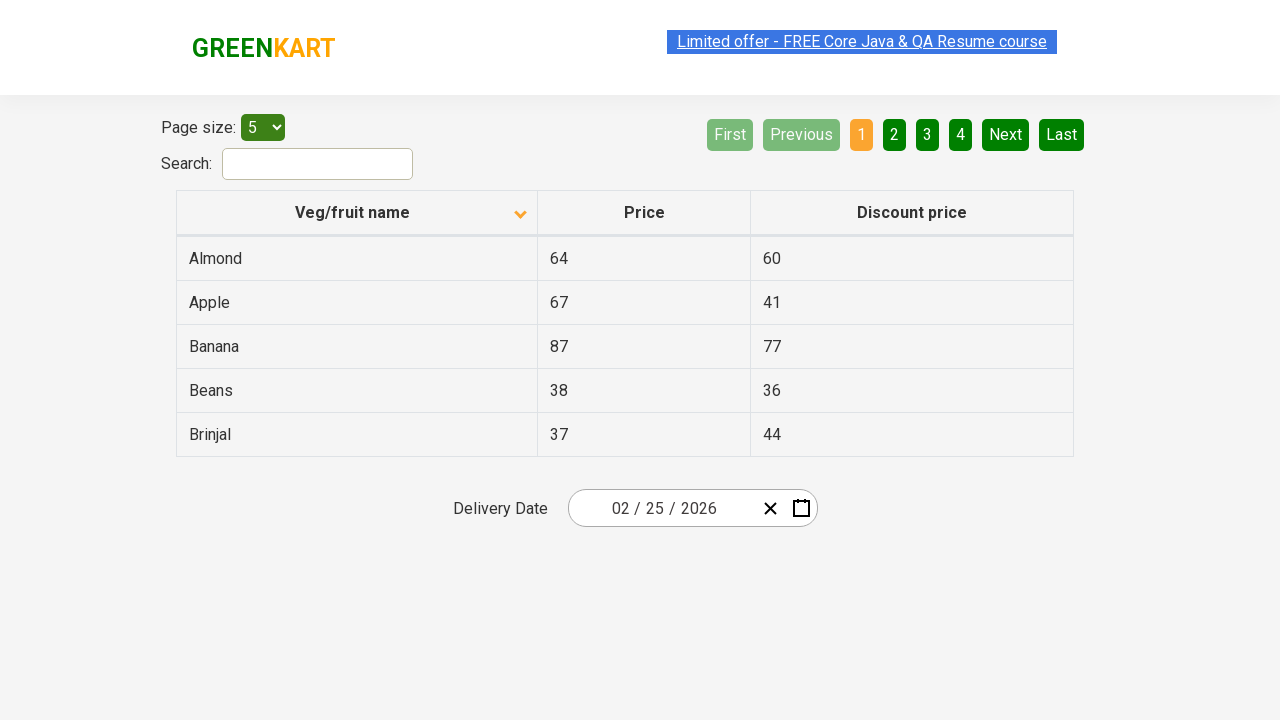

Retrieved all elements from first column
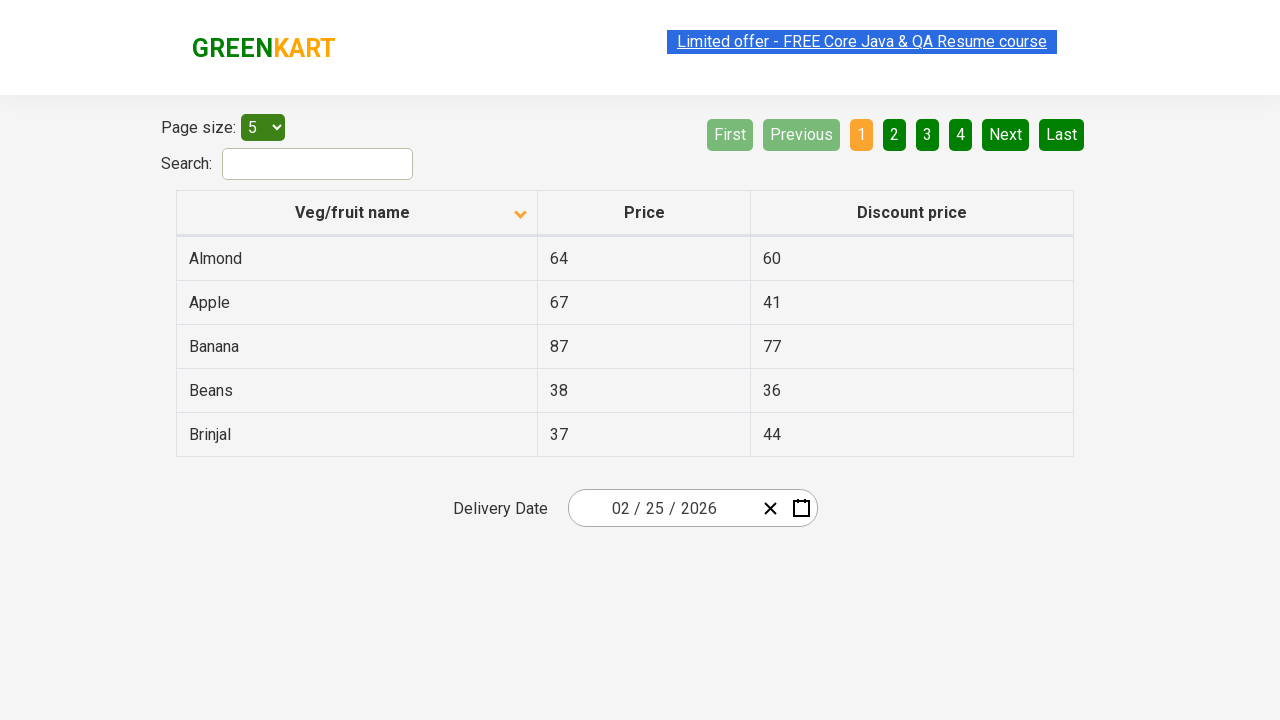

Extracted text content from all first column elements
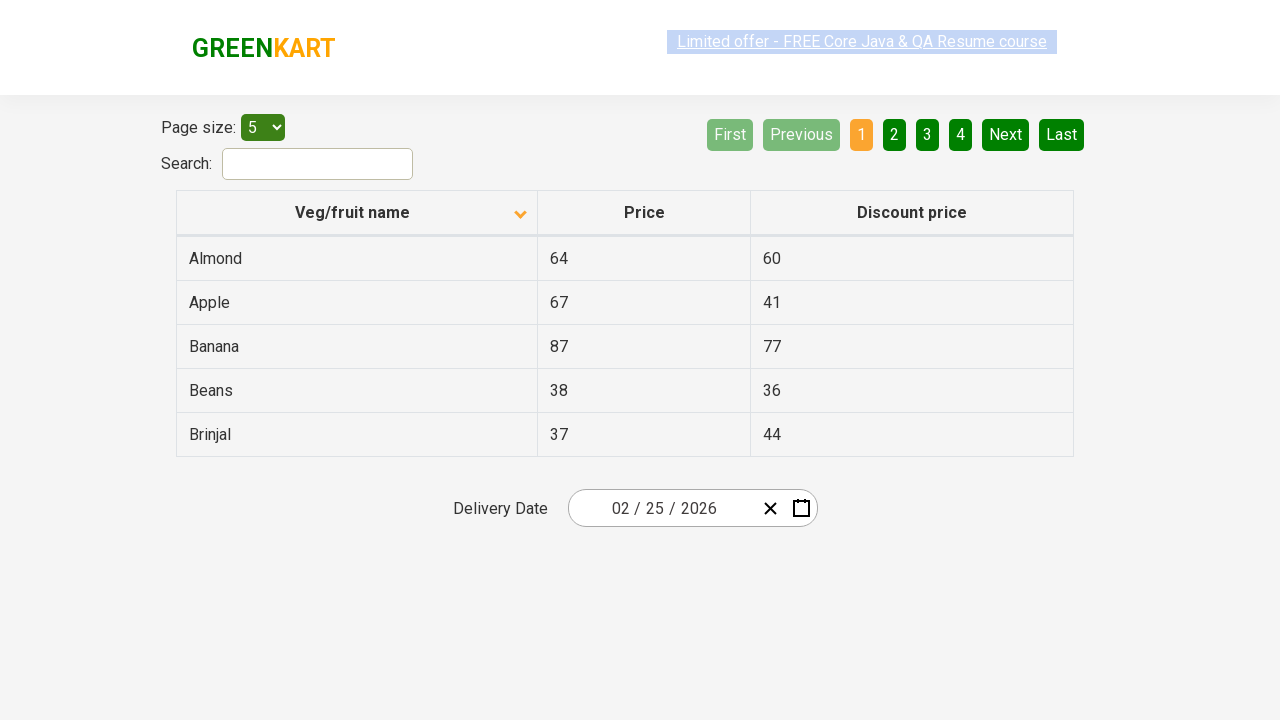

Verified that table is properly sorted
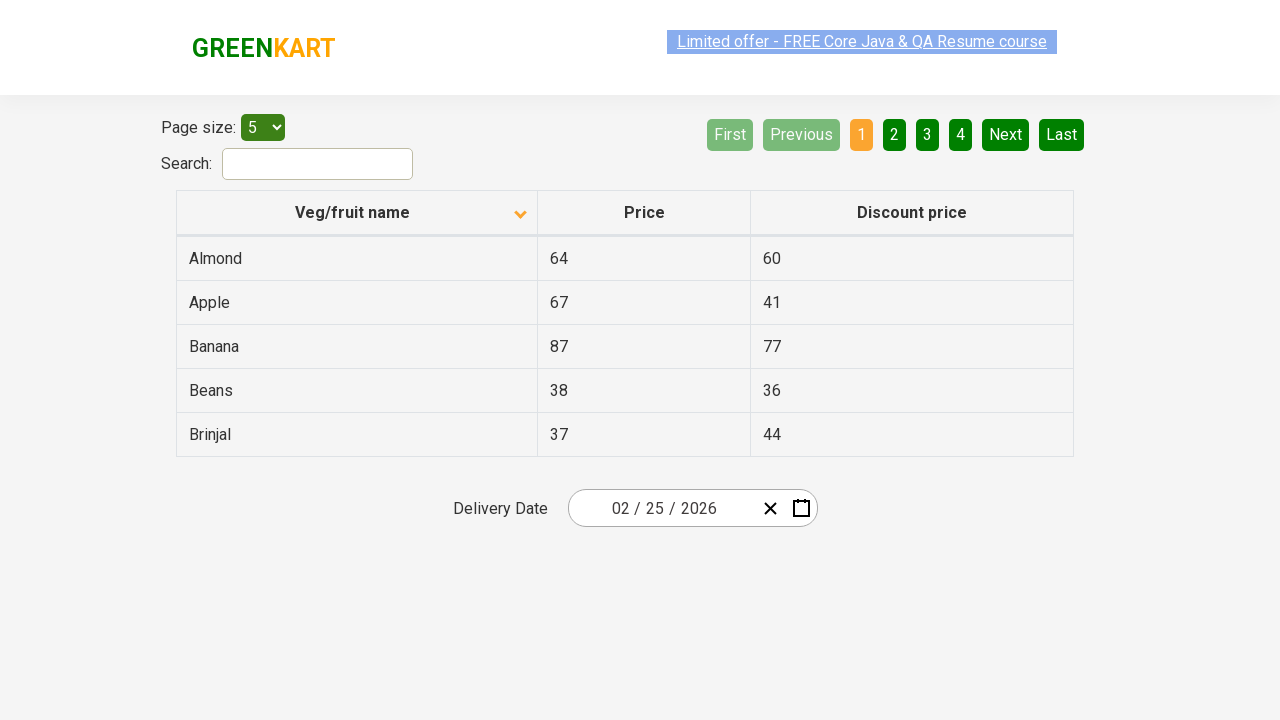

Retrieved all rows from first column for searching
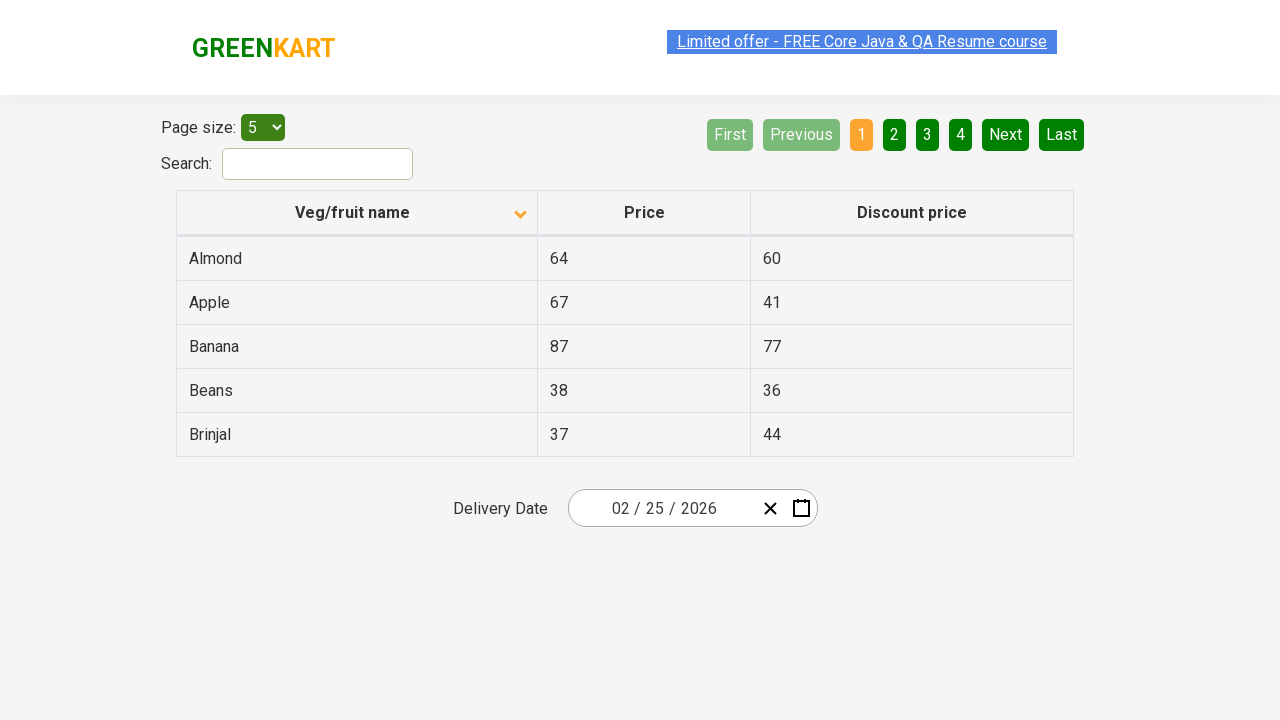

Rice not found on current page, navigated to next page at (1006, 134) on [aria-label='Next']
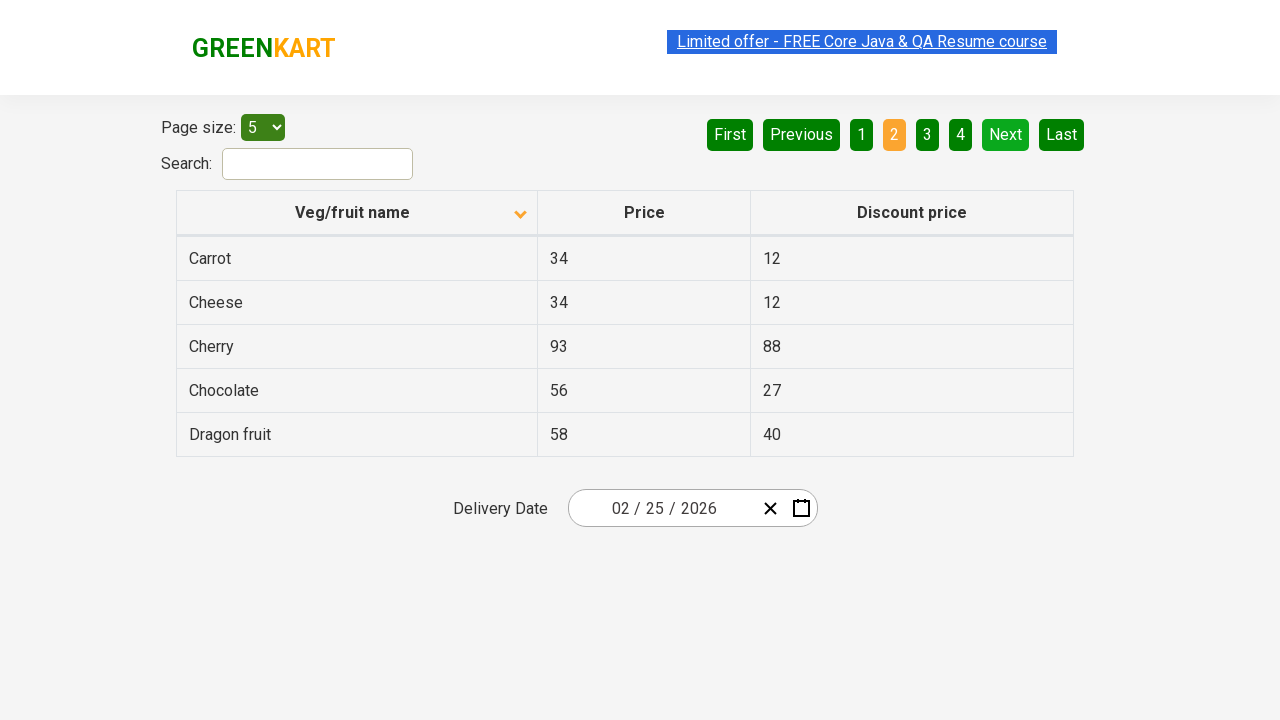

Retrieved all rows from first column for searching
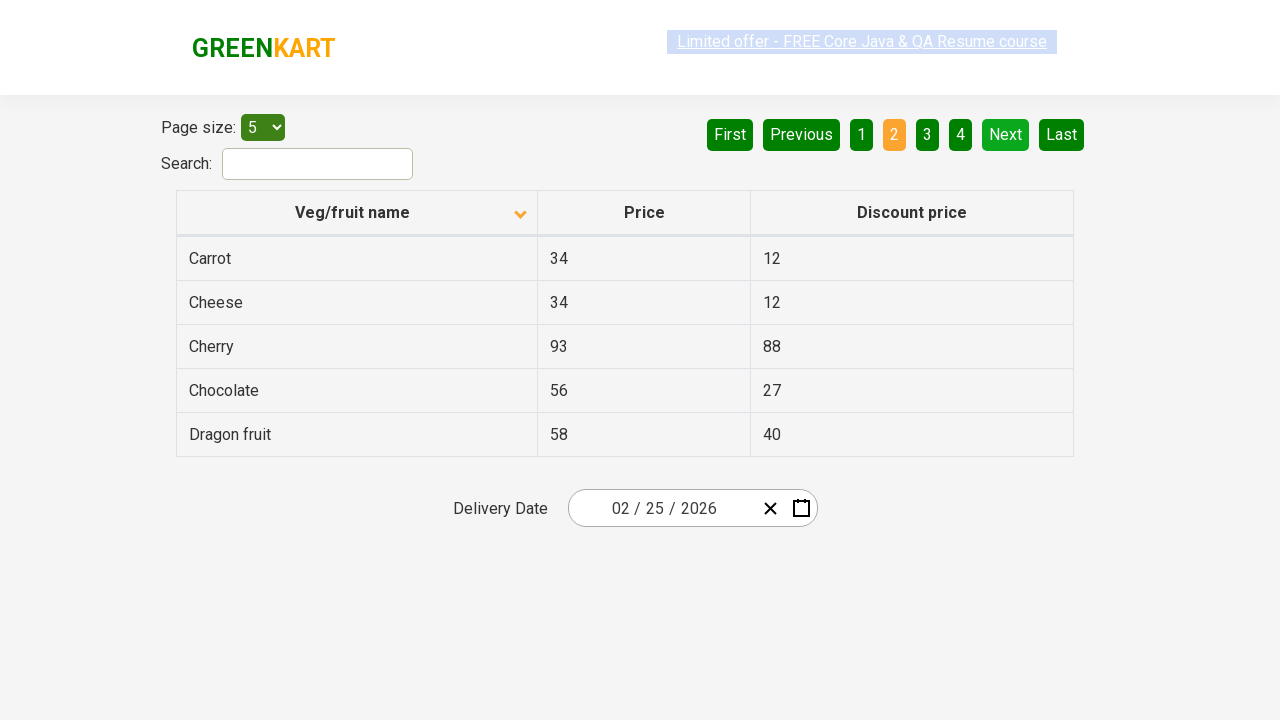

Rice not found on current page, navigated to next page at (1006, 134) on [aria-label='Next']
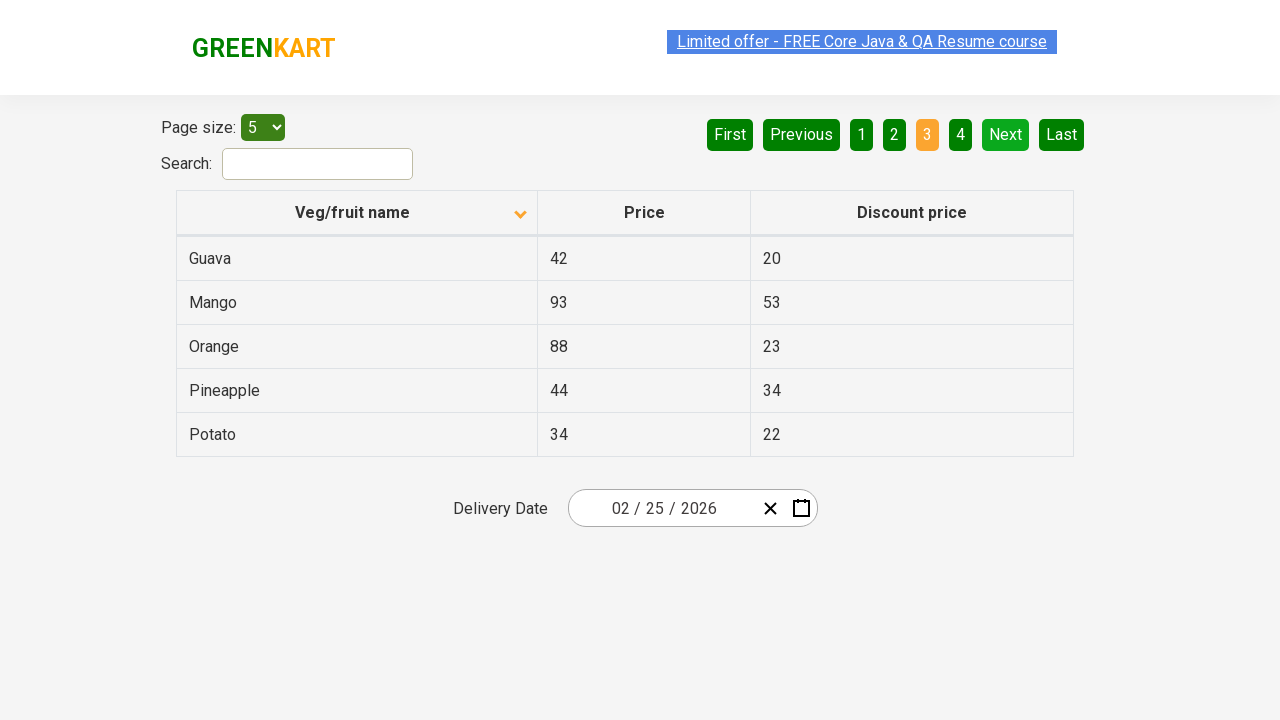

Retrieved all rows from first column for searching
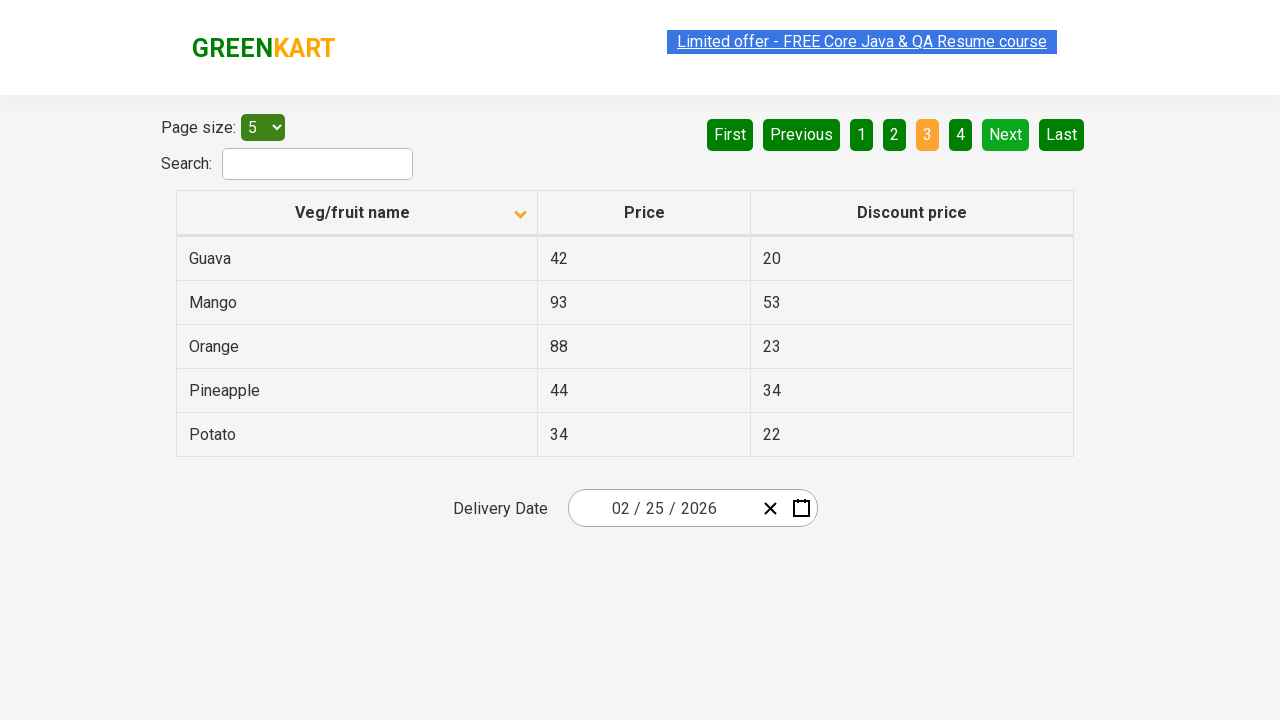

Rice not found on current page, navigated to next page at (1006, 134) on [aria-label='Next']
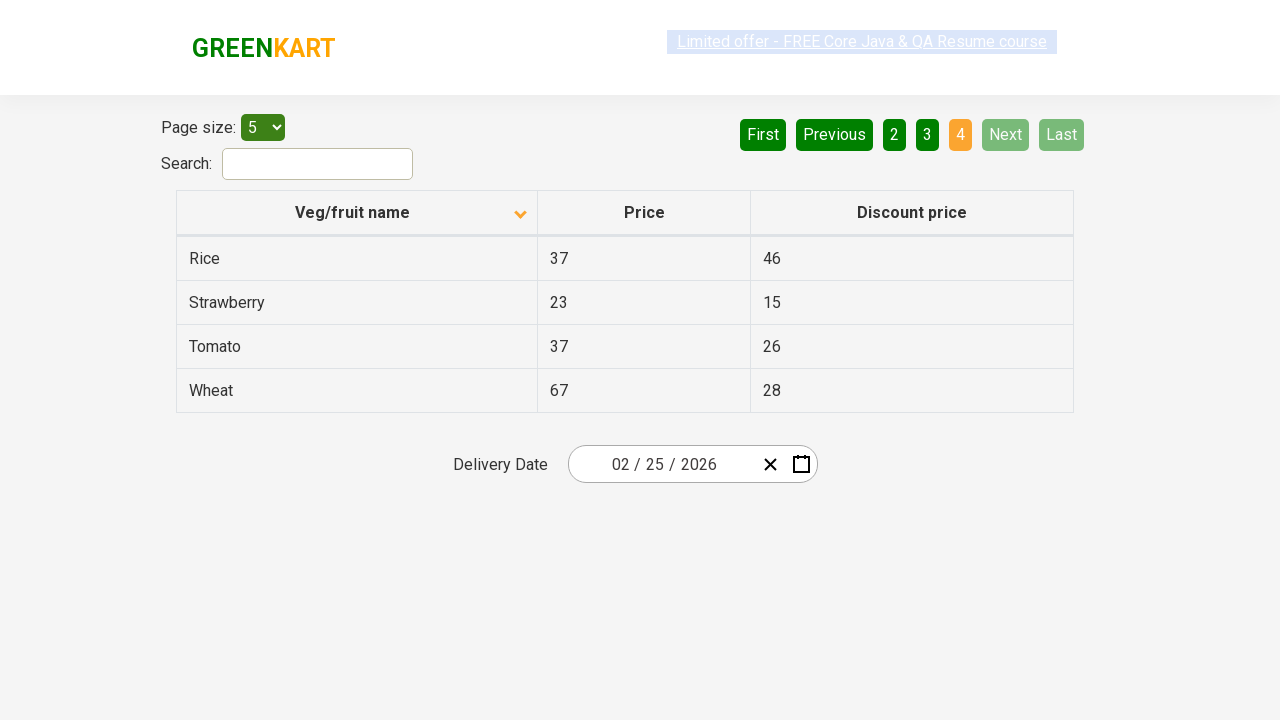

Retrieved all rows from first column for searching
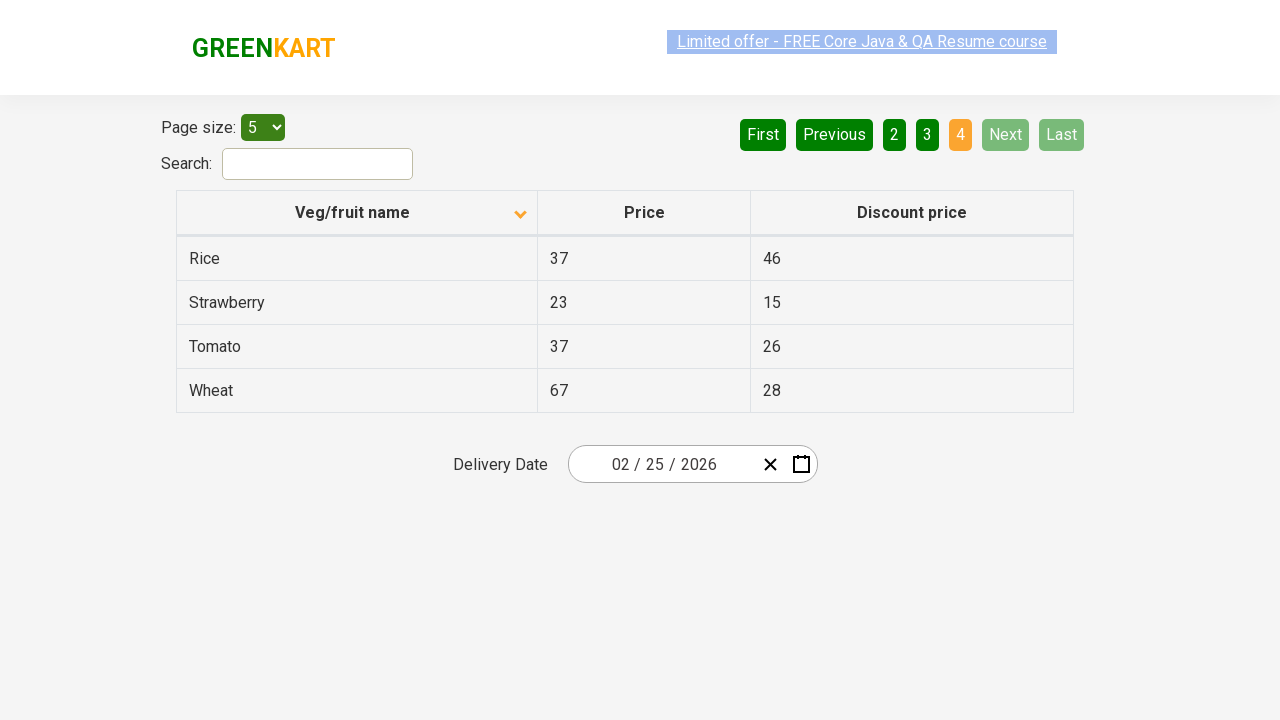

Found Rice item with price: 37
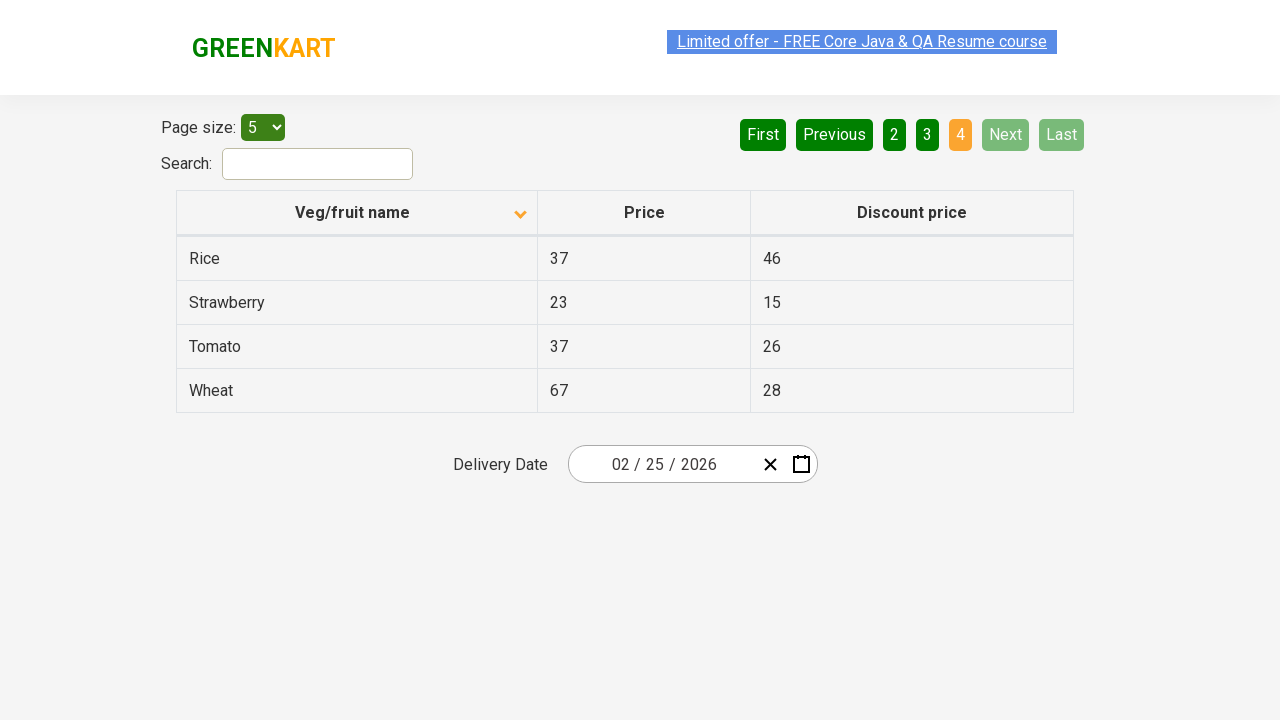

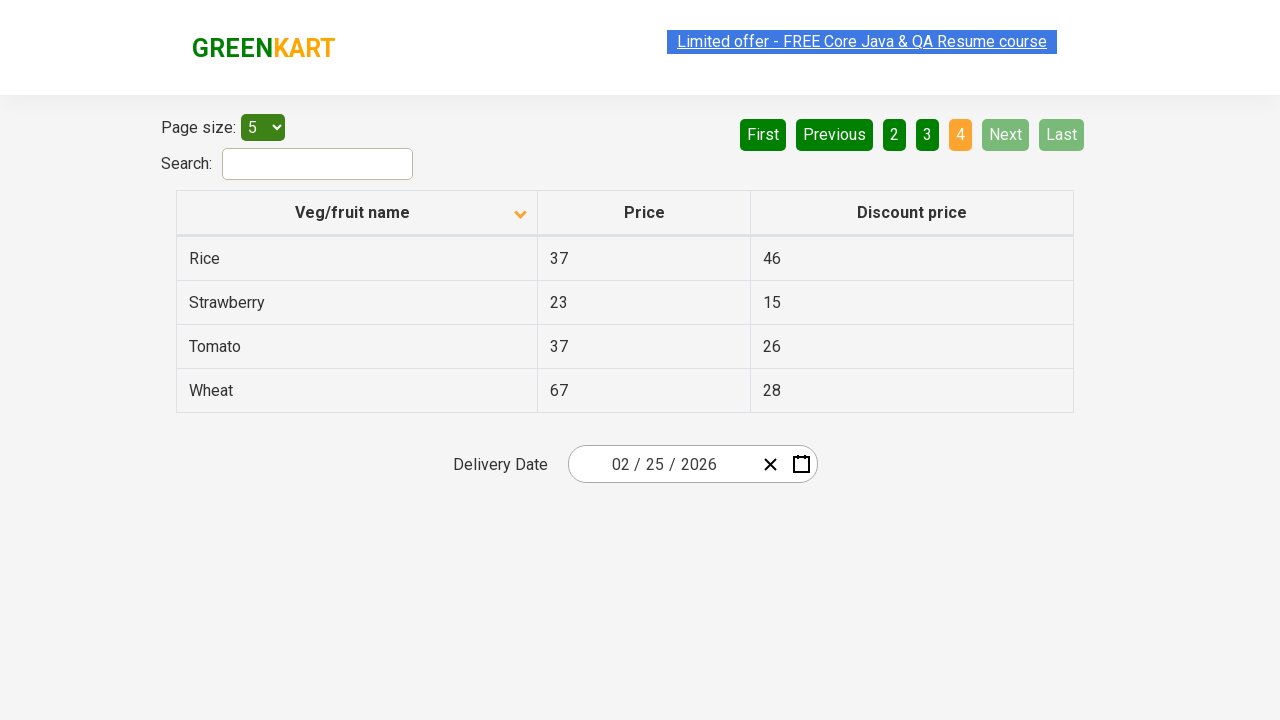